Tests multi-select dropdown functionality by selecting multiple heroes by index, verifying selections, and then deselecting items from the superheros dropdown menu

Starting URL: https://letcode.in/dropdowns

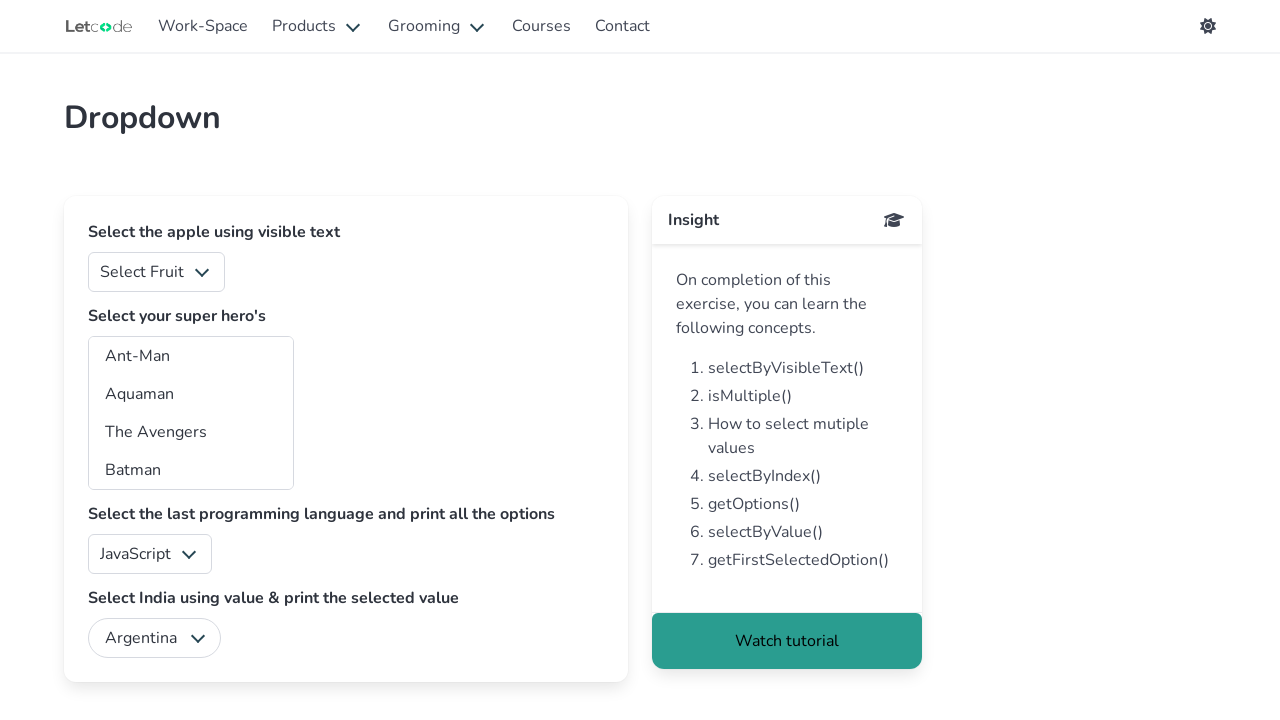

Waited for superheros dropdown to be visible
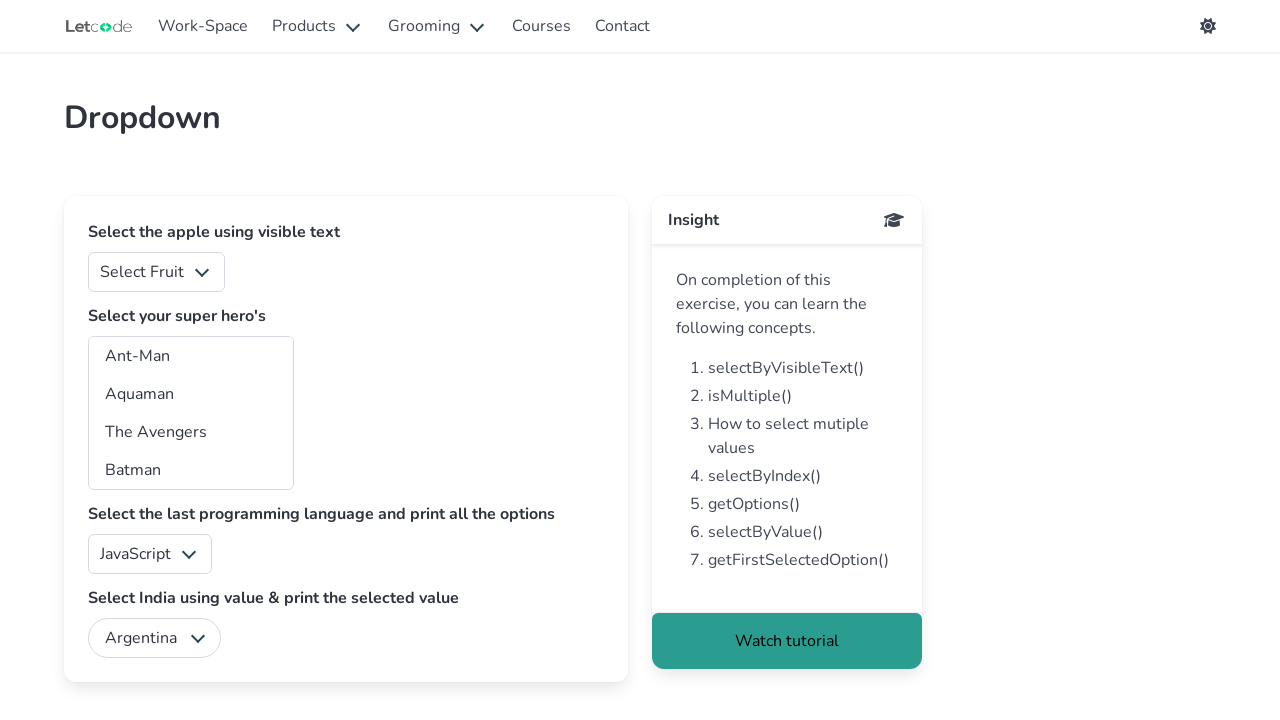

Located the superheros dropdown element
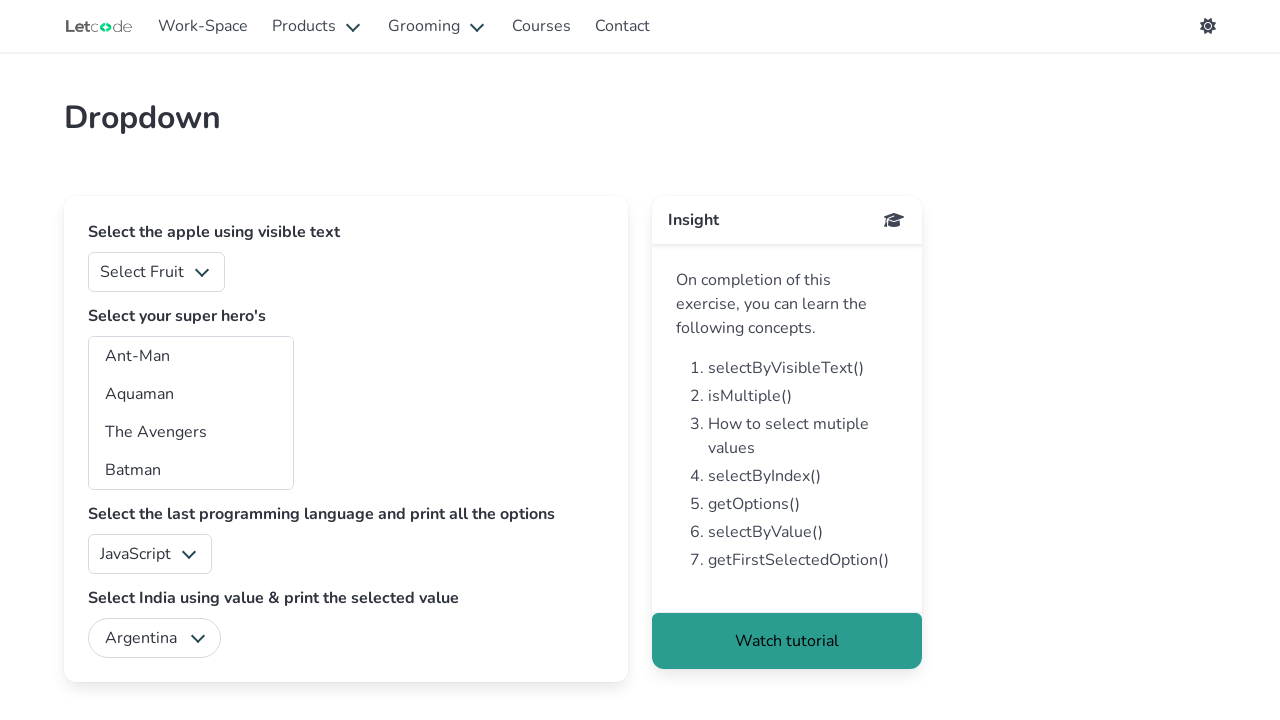

Selected Aquaman (index 1) from dropdown on #superheros
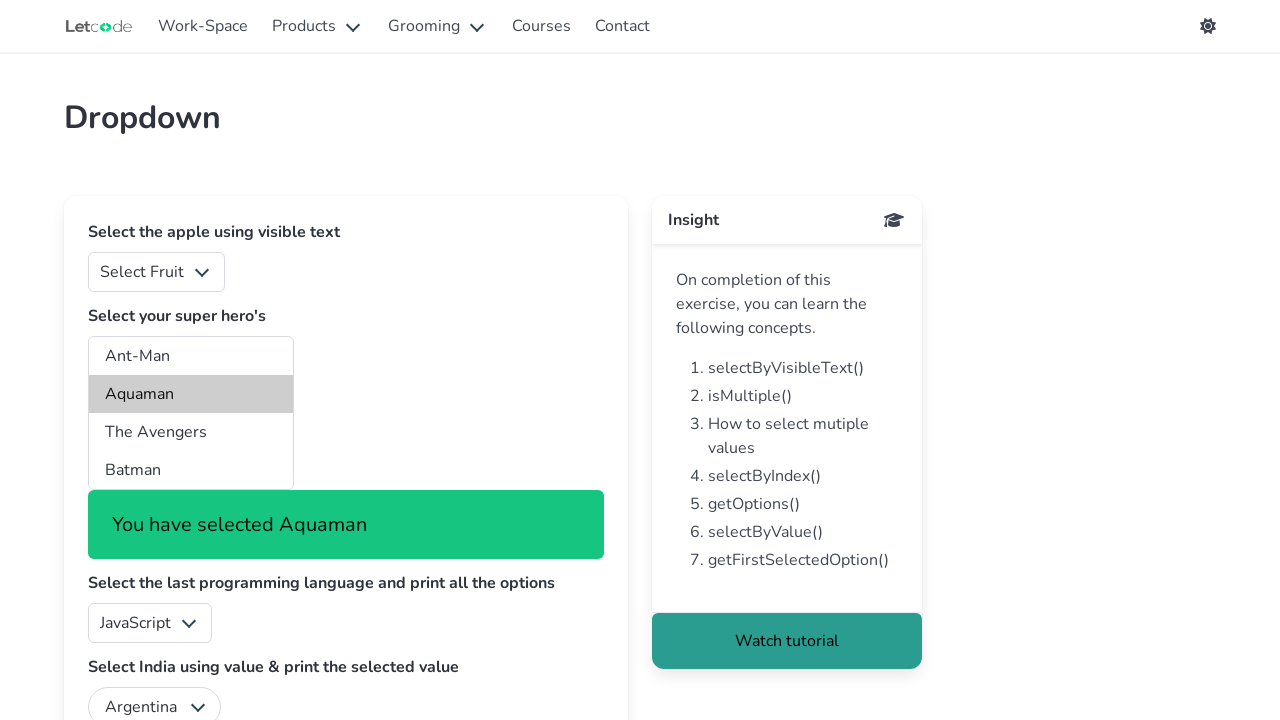

Selected The Avengers (index 2) from dropdown on #superheros
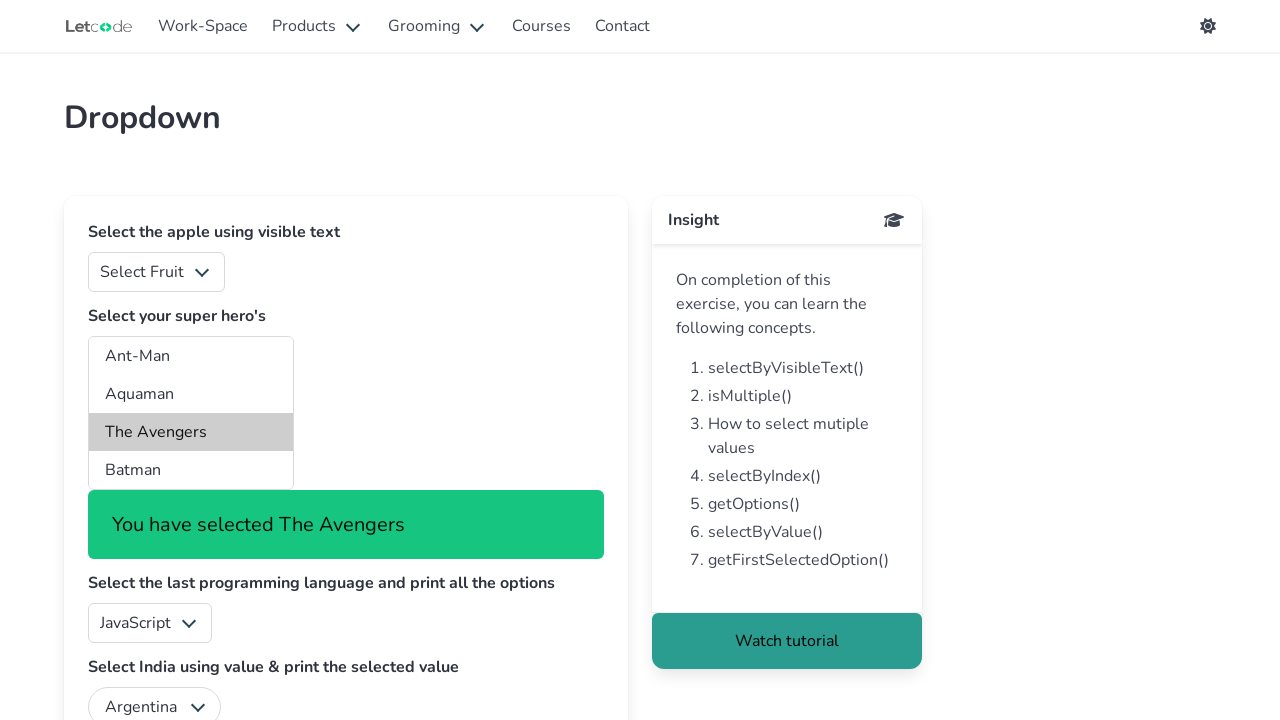

Selected Batman (index 3) from dropdown on #superheros
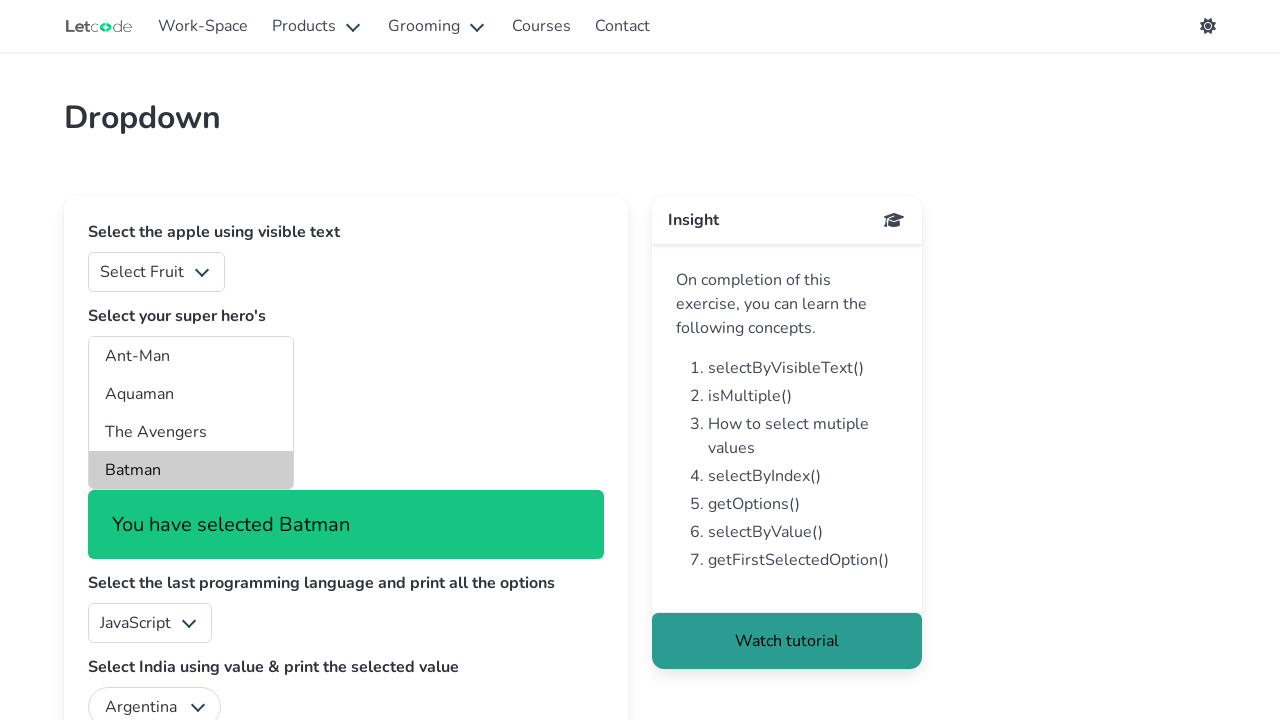

Properly selected multiple heroes (Aquaman, The Avengers, Batman) using JavaScript for multi-select
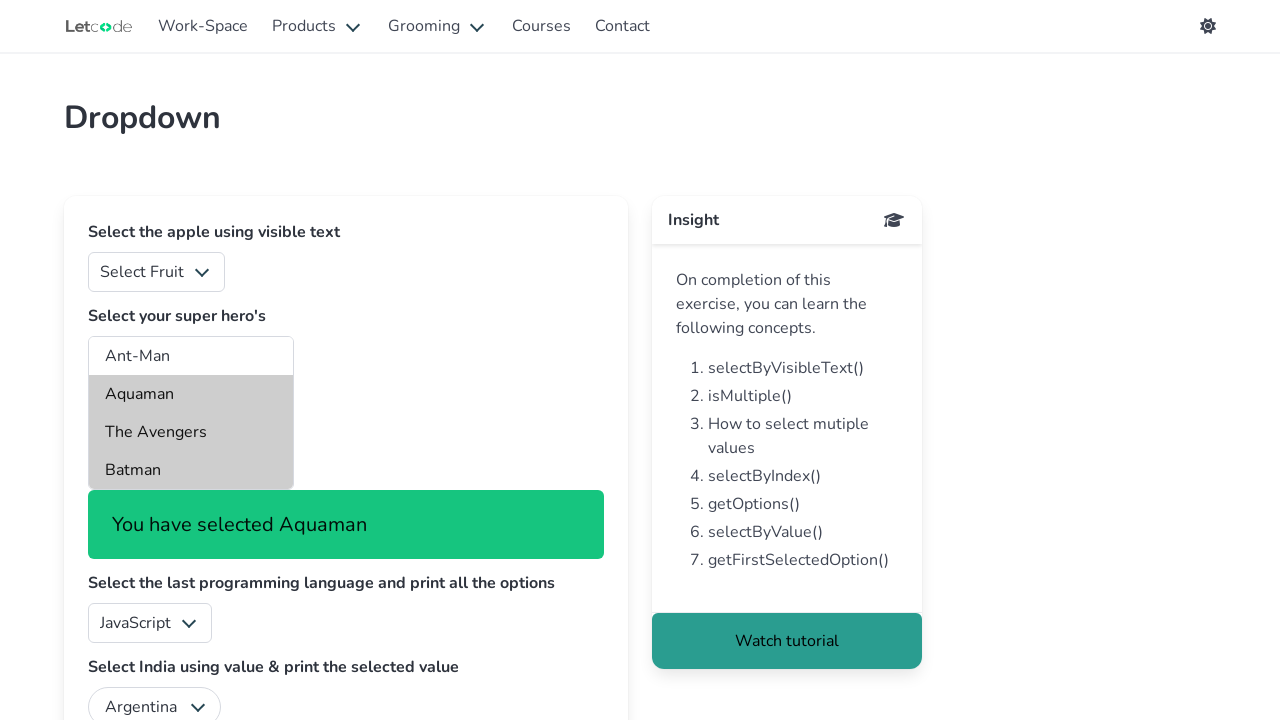

Deselected Aquaman (index 1) from the multi-select dropdown
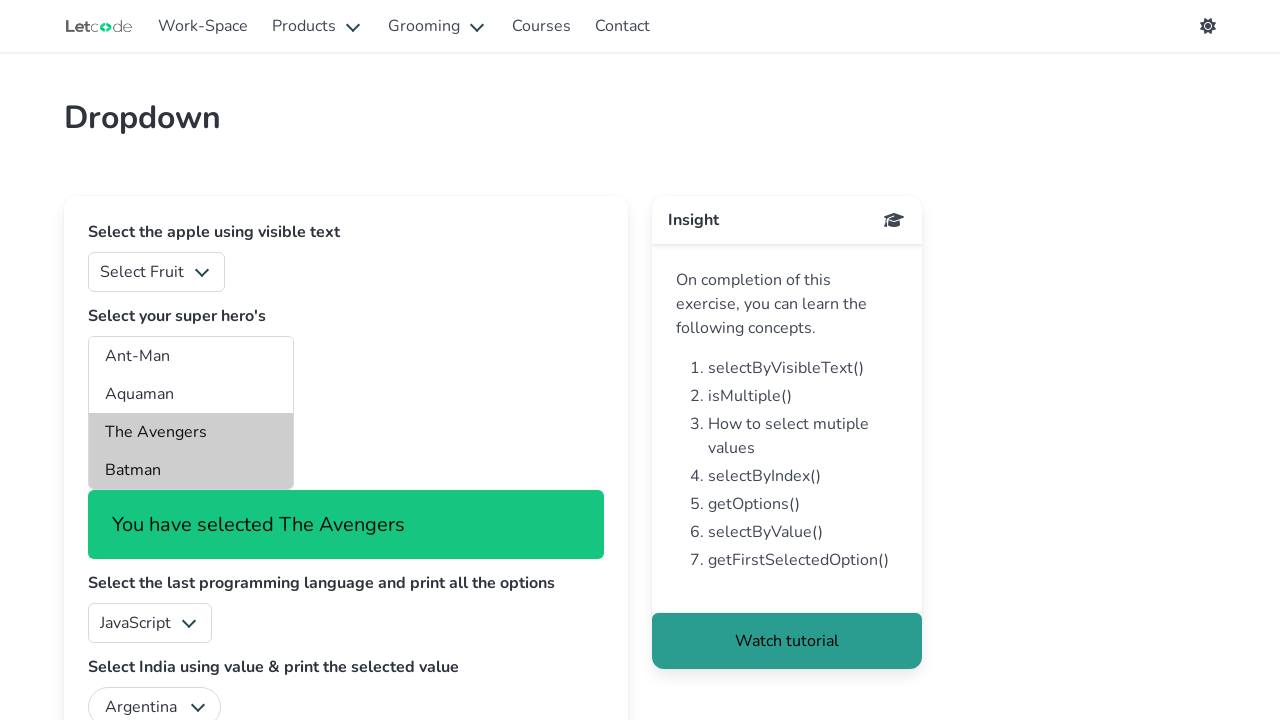

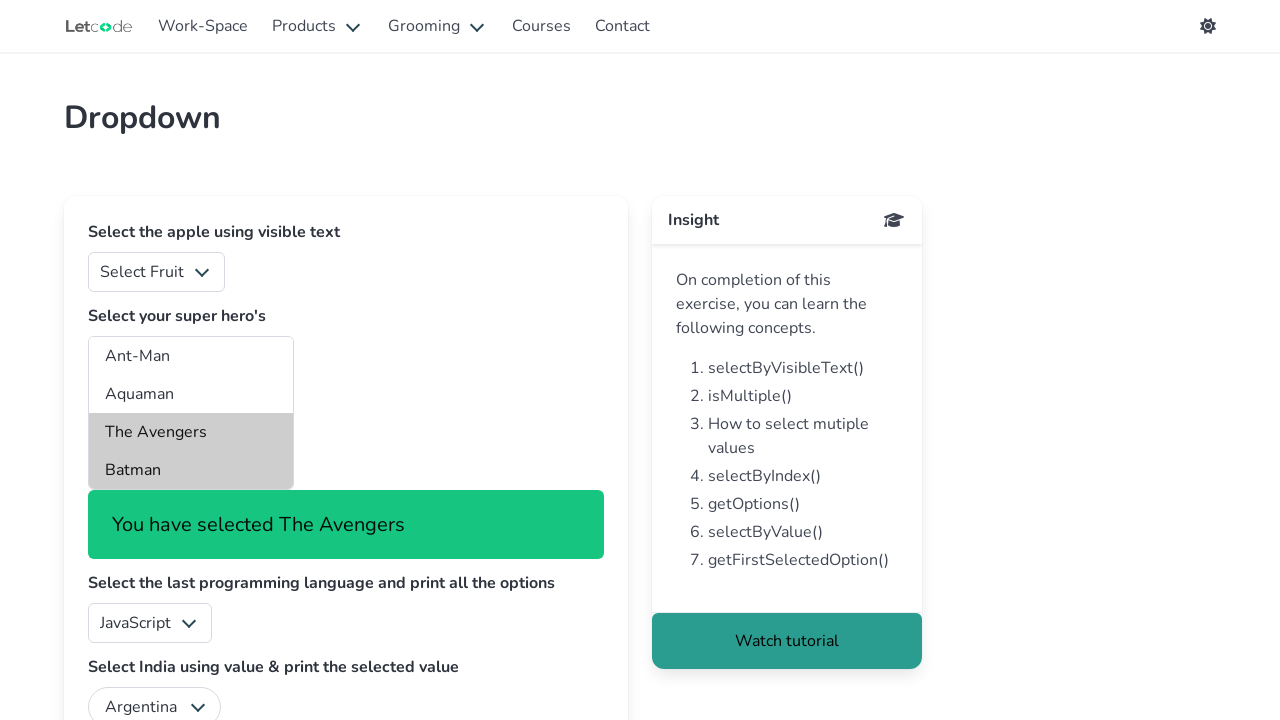